Navigates through multiple links from an XML sitemap page, clicking on the first 5 links in sequence and returning to the sitemap after each visit

Starting URL: https://www.getcalley.com/page-sitemap.xml

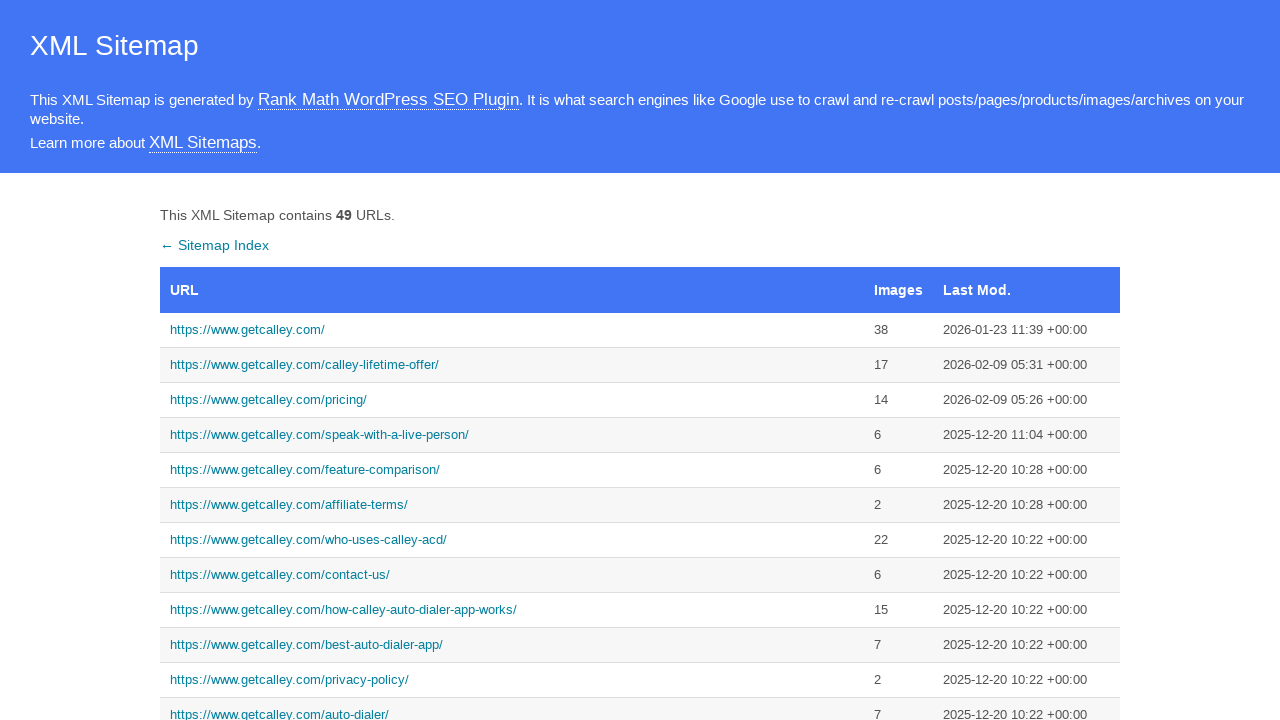

Clicked on the 1st link in the sitemap at (512, 330) on xpath=/html/body/div[2]/table/tbody/tr[1]/td[1]/a
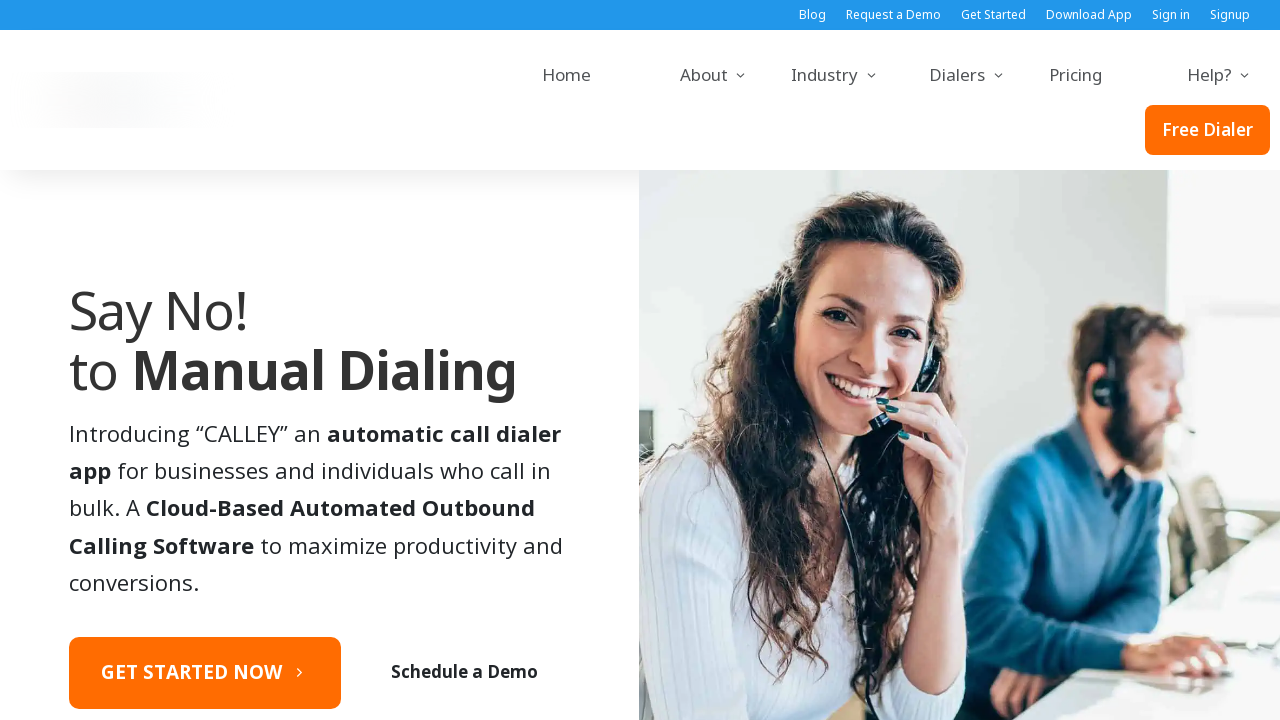

Waited for 1st page to load (networkidle)
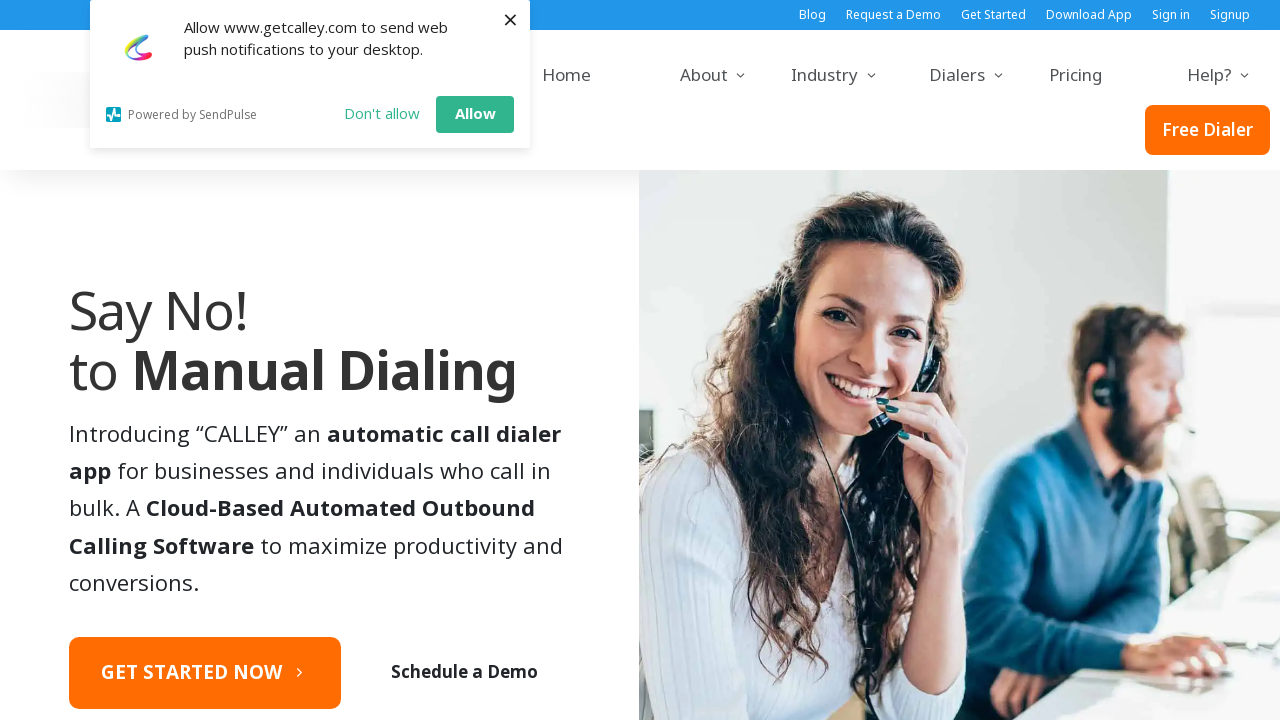

Navigated back to sitemap from 1st link
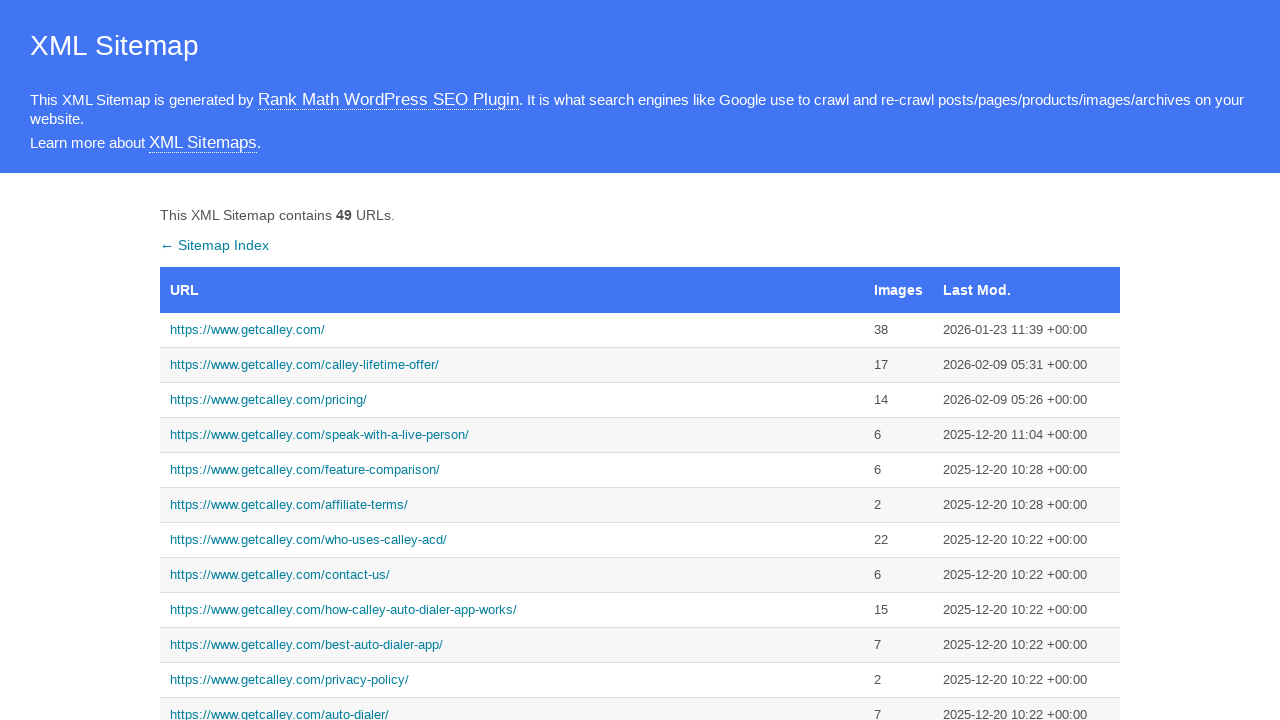

Clicked on the 2nd link in the sitemap at (512, 365) on xpath=/html/body/div[2]/table/tbody/tr[2]/td[1]/a
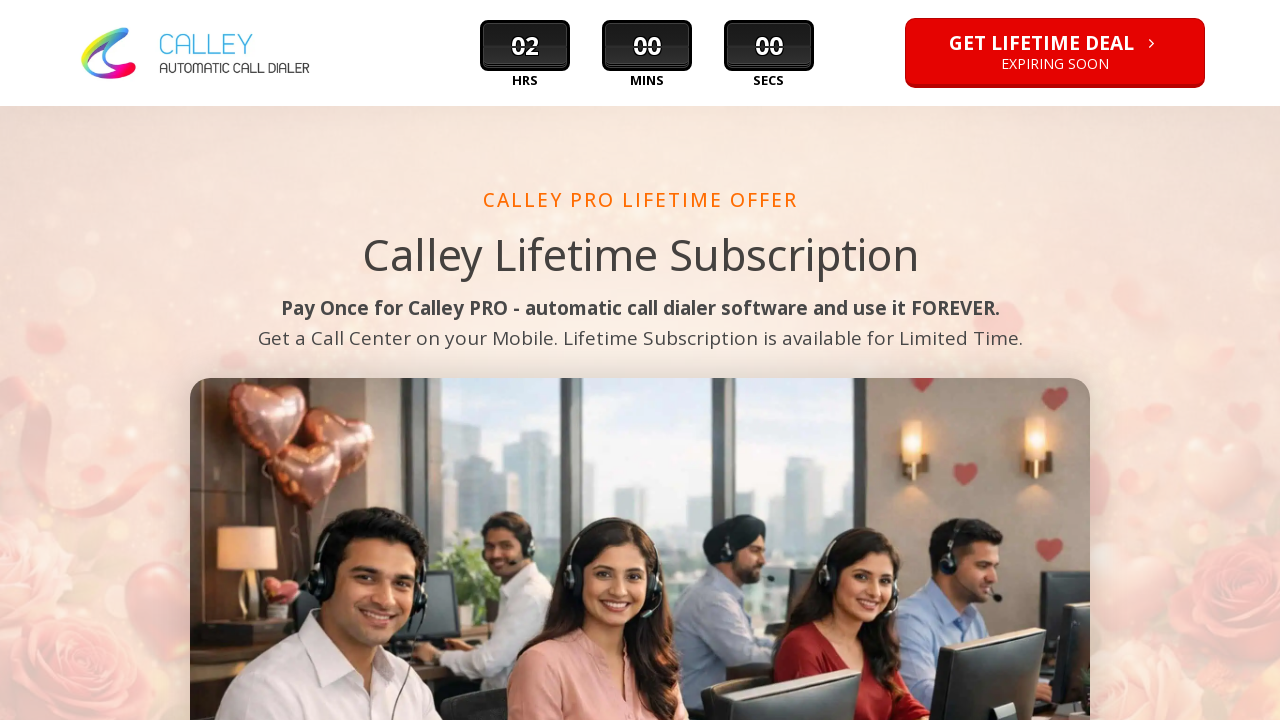

Waited for 2nd page to load (networkidle)
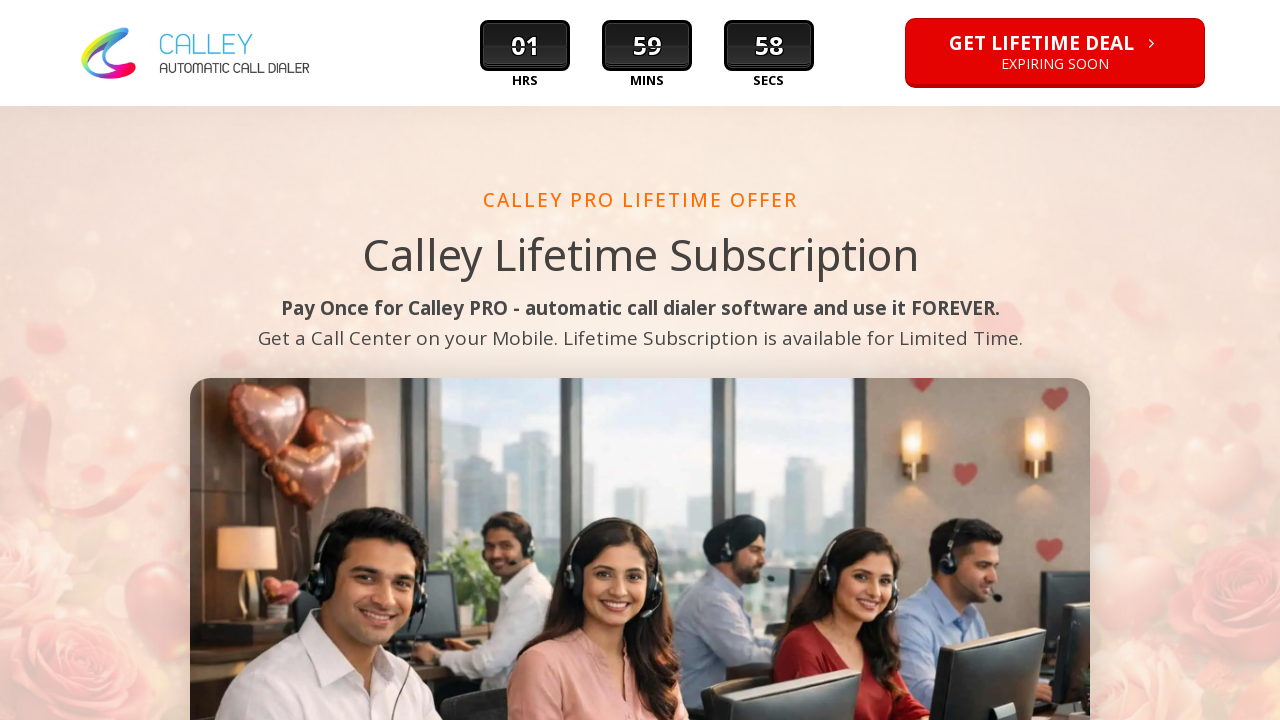

Navigated back to sitemap from 2nd link
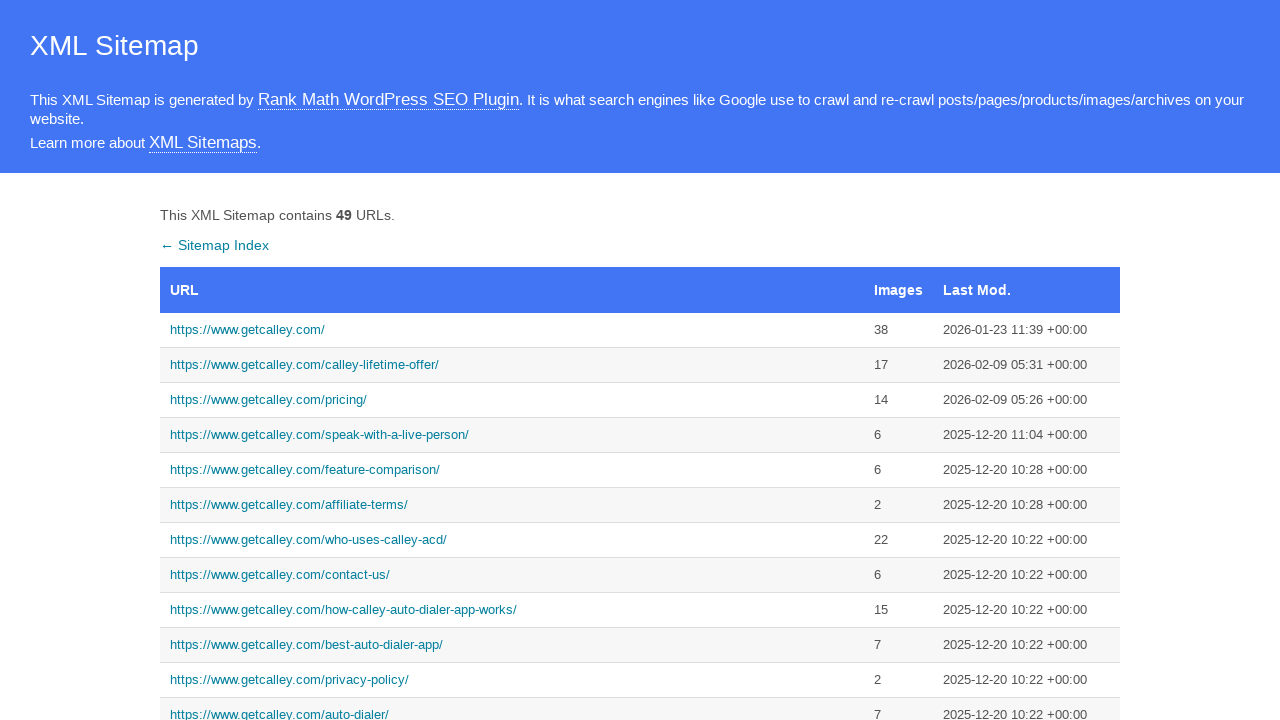

Clicked on the 3rd link in the sitemap at (512, 400) on xpath=/html/body/div[2]/table/tbody/tr[3]/td[1]/a
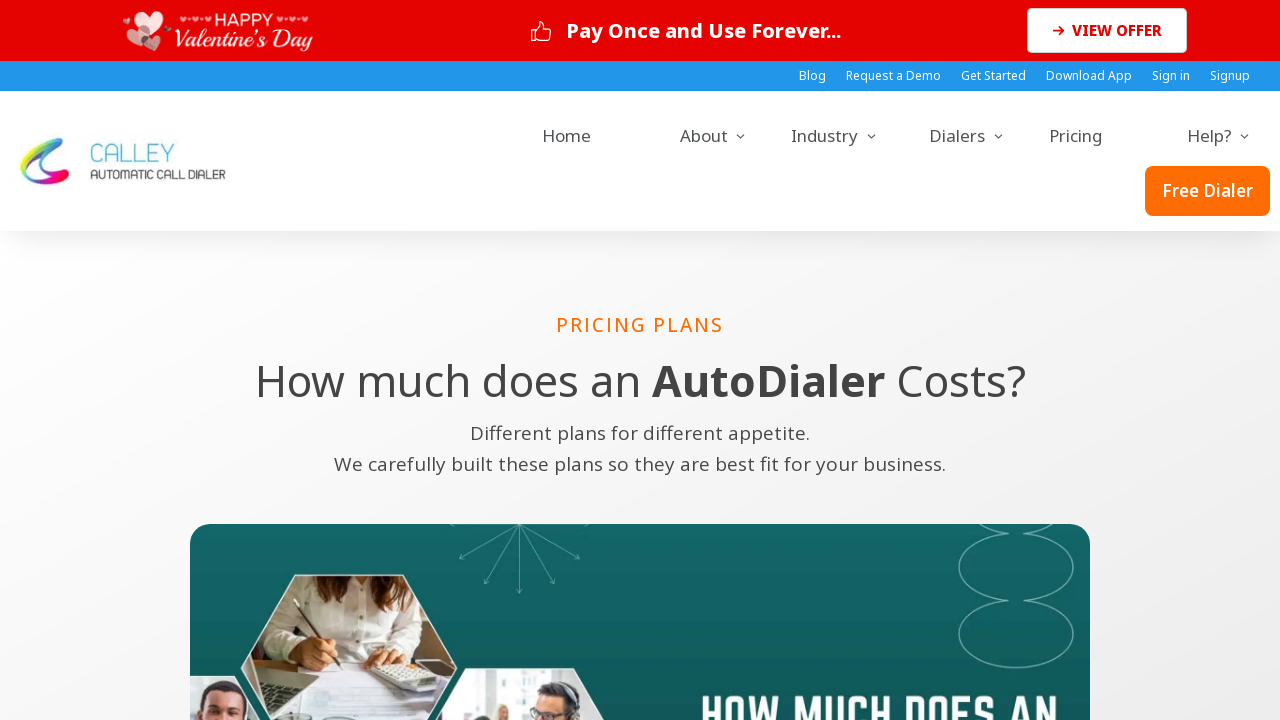

Waited for 3rd page to load (networkidle)
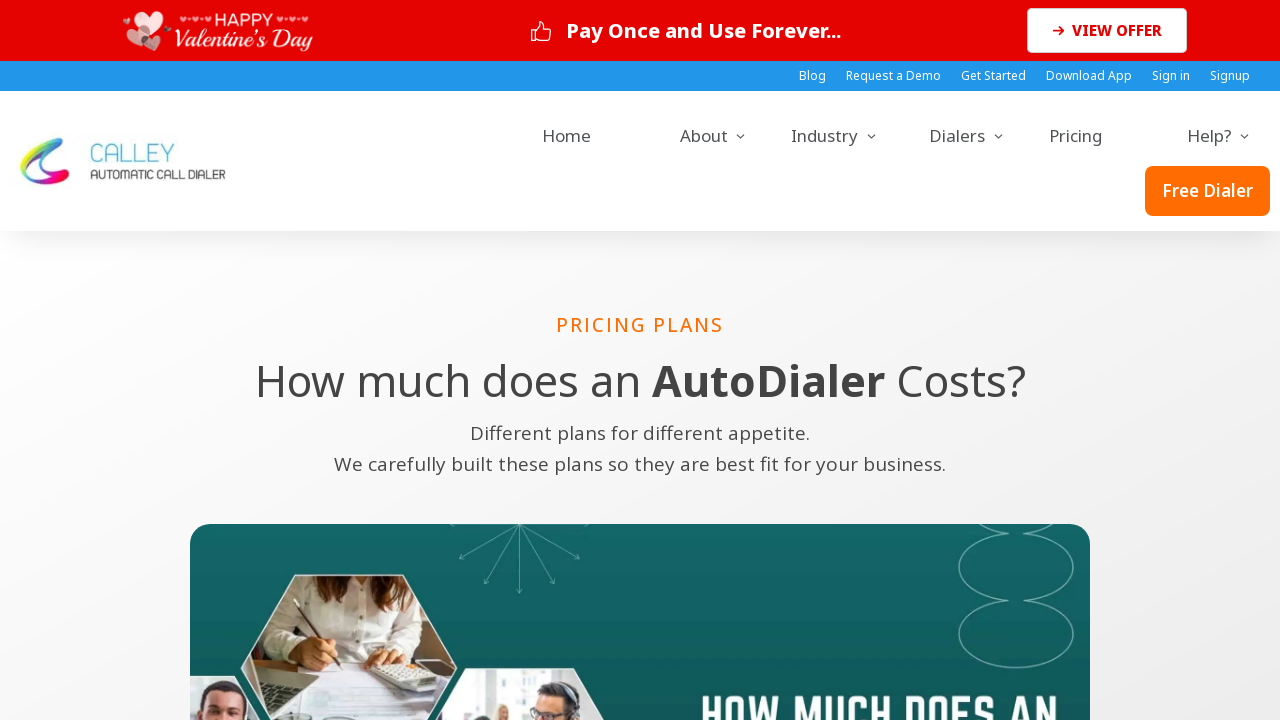

Navigated back to sitemap from 3rd link
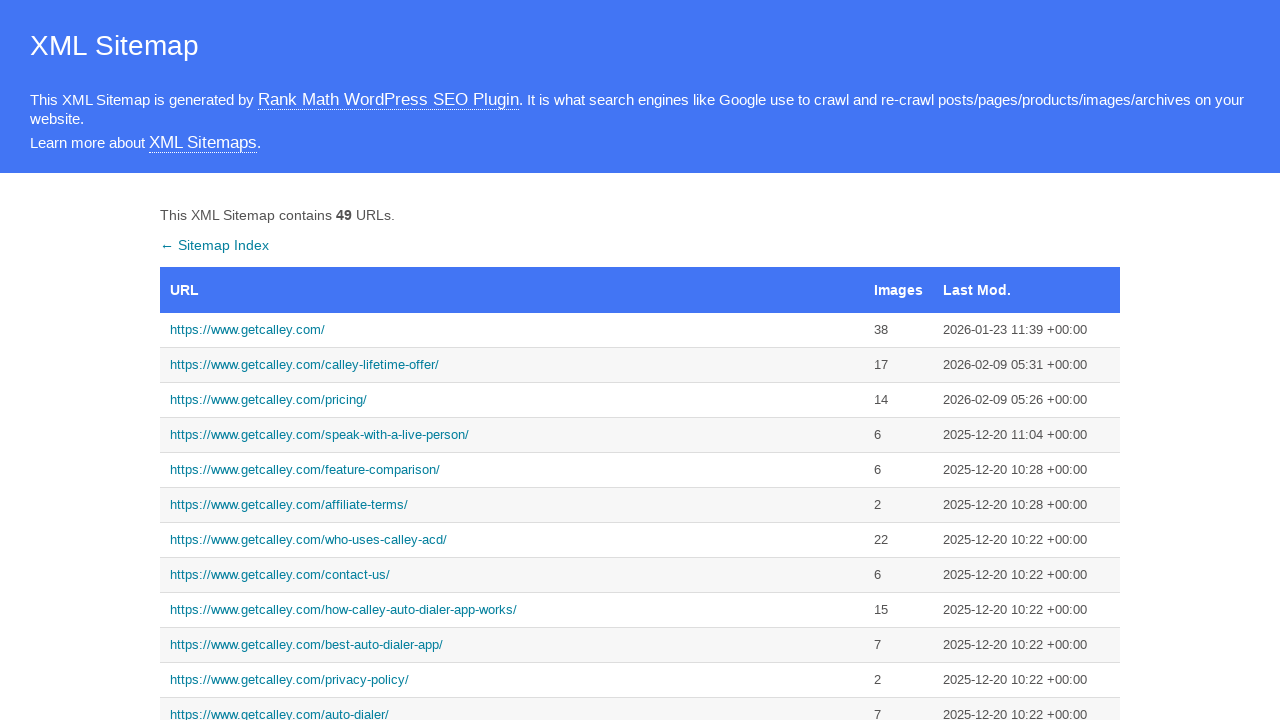

Clicked on the 4th link in the sitemap at (512, 435) on xpath=/html/body/div[2]/table/tbody/tr[4]/td[1]/a
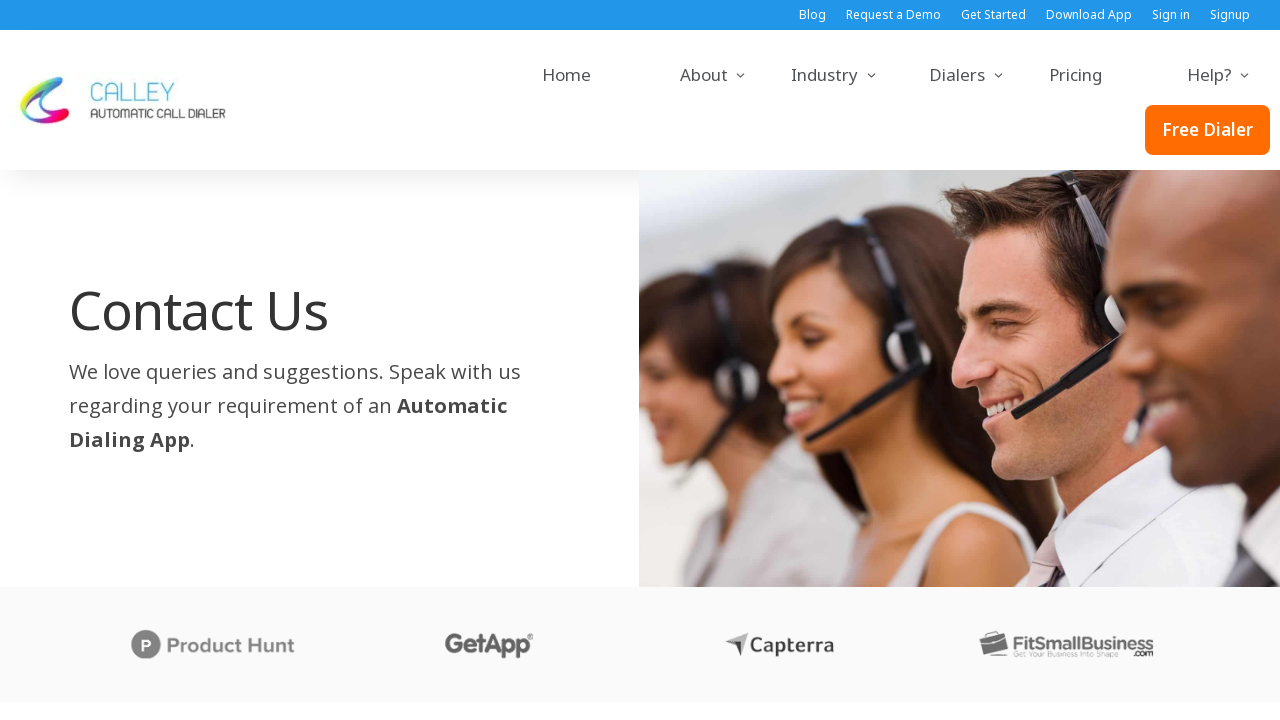

Waited for 4th page to load (networkidle)
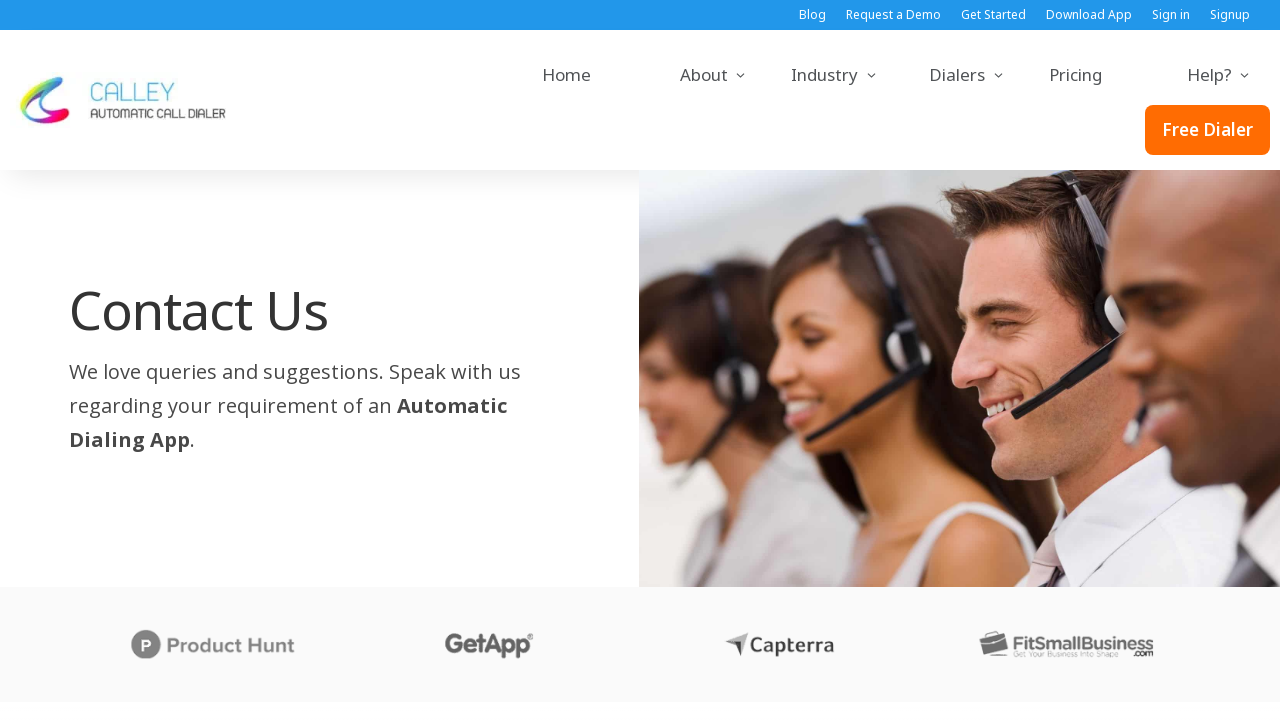

Navigated back to sitemap from 4th link
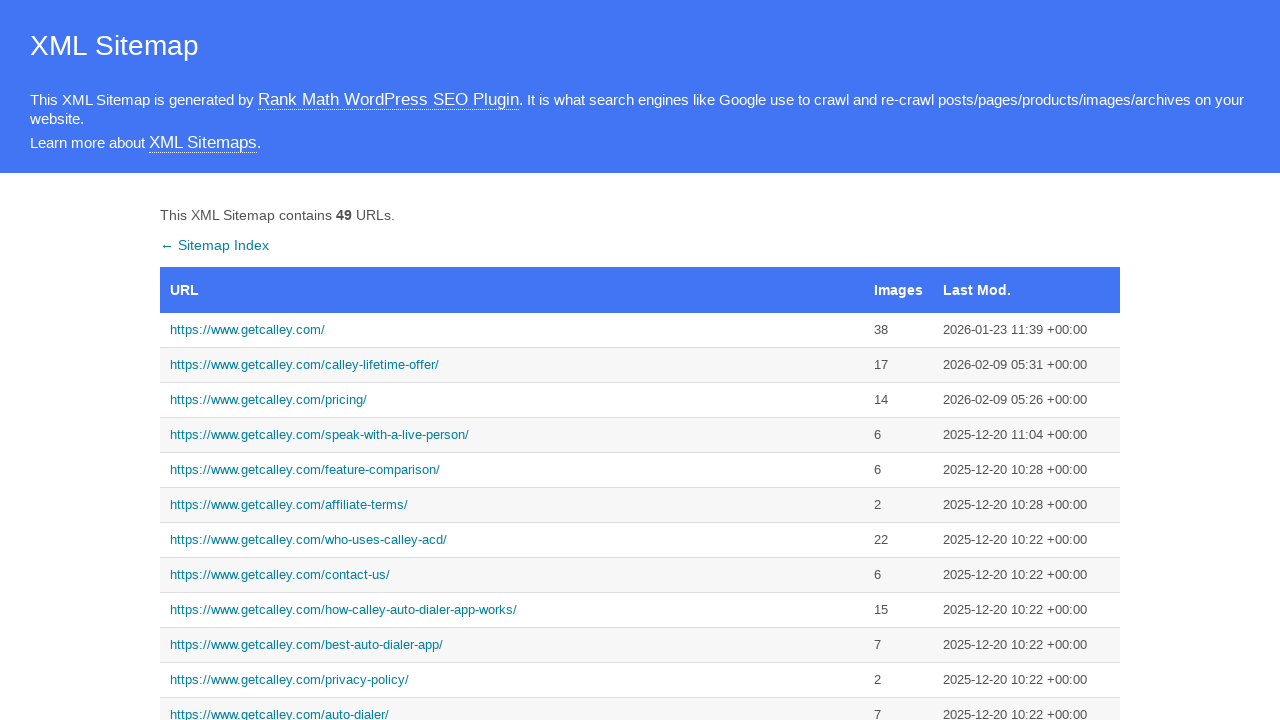

Clicked on the 5th link in the sitemap at (512, 470) on xpath=/html/body/div[2]/table/tbody/tr[5]/td[1]/a
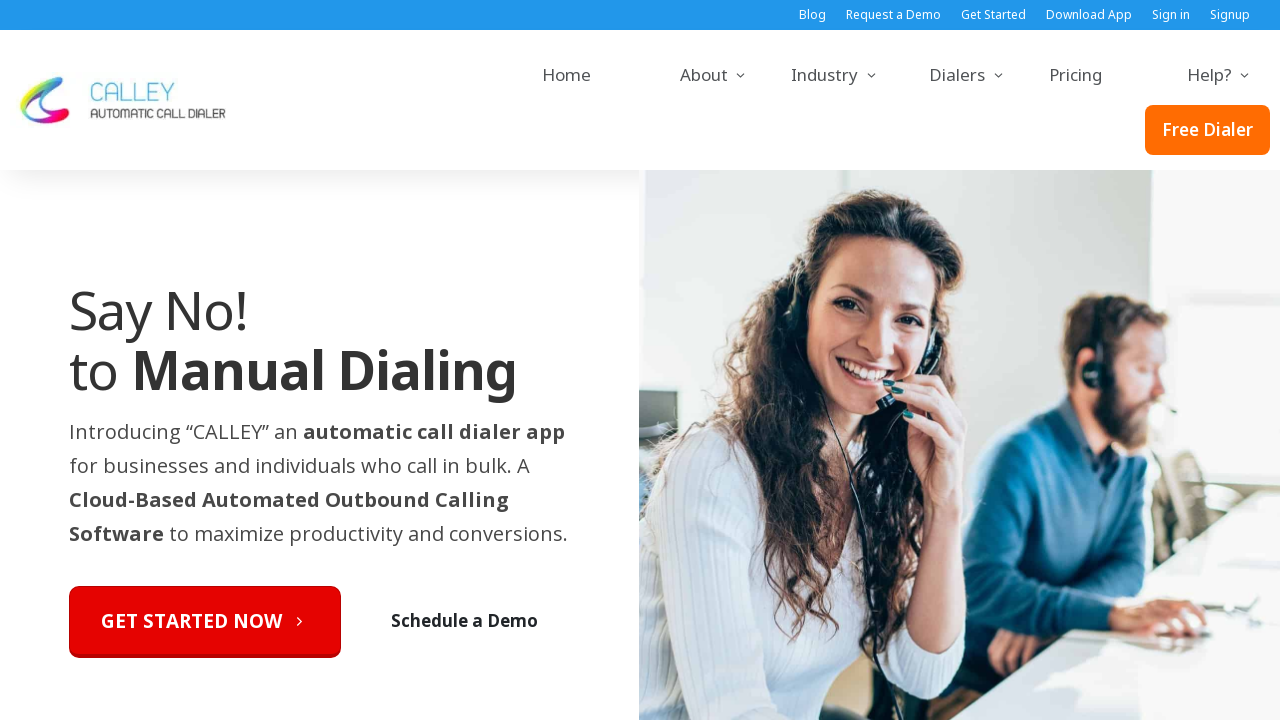

Waited for 5th page to load (networkidle)
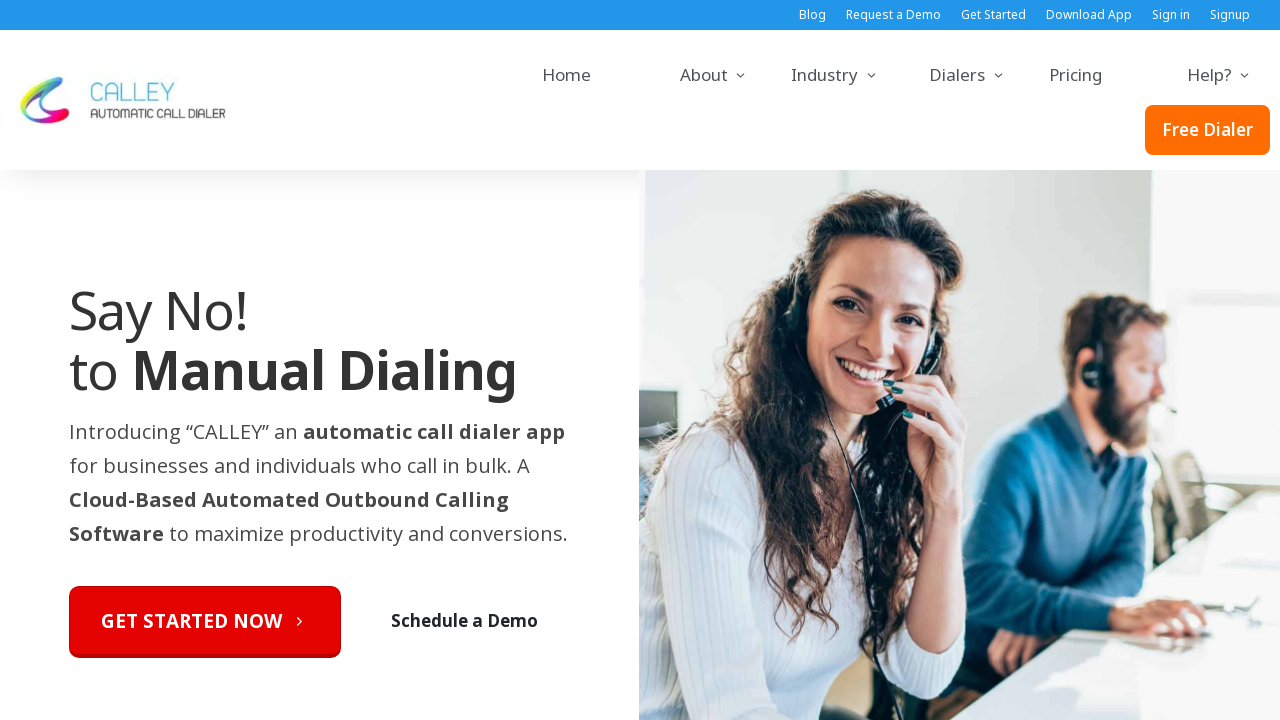

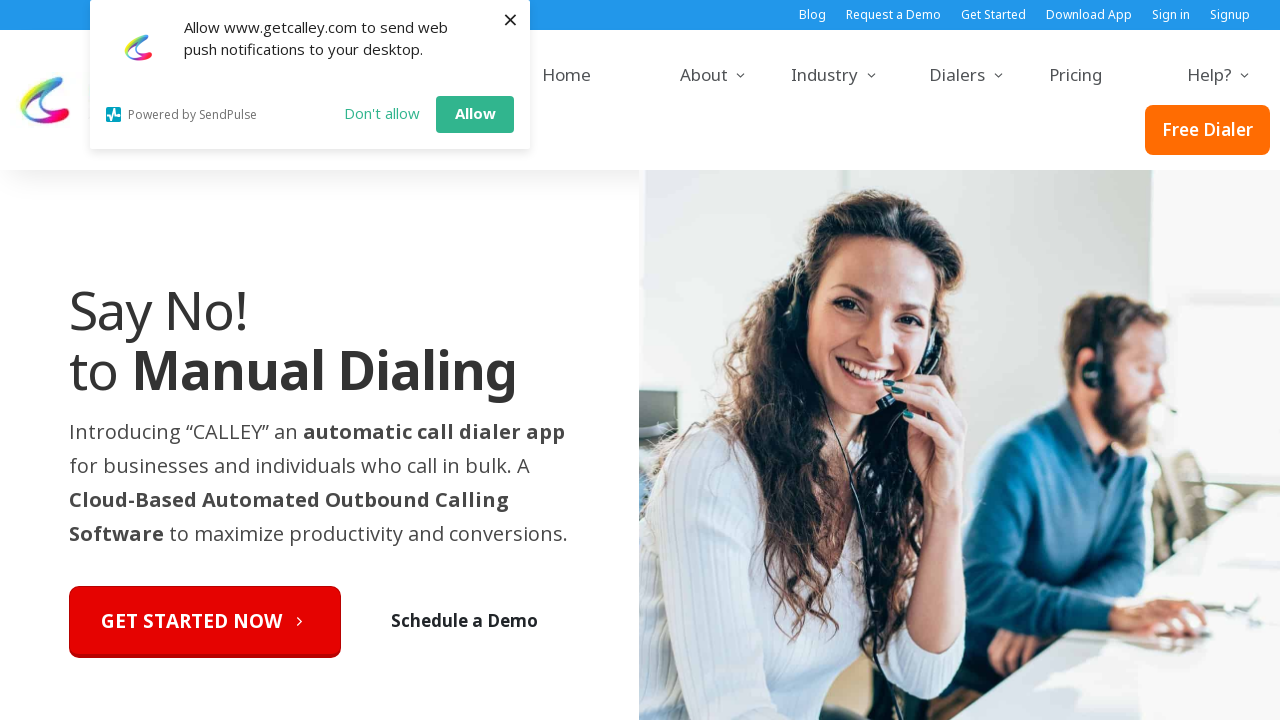